Tests hover functionality by hovering over the first avatar on the page and verifying that the caption/additional user information becomes visible.

Starting URL: http://the-internet.herokuapp.com/hovers

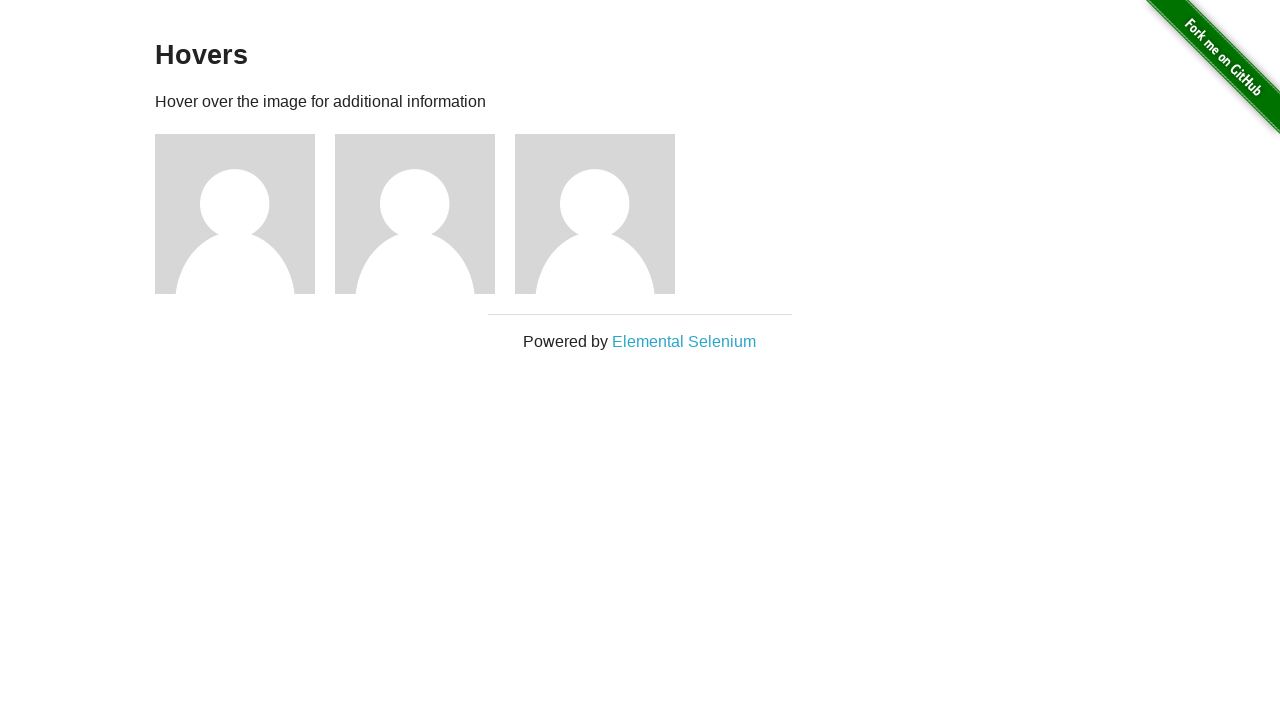

Navigated to hovers page
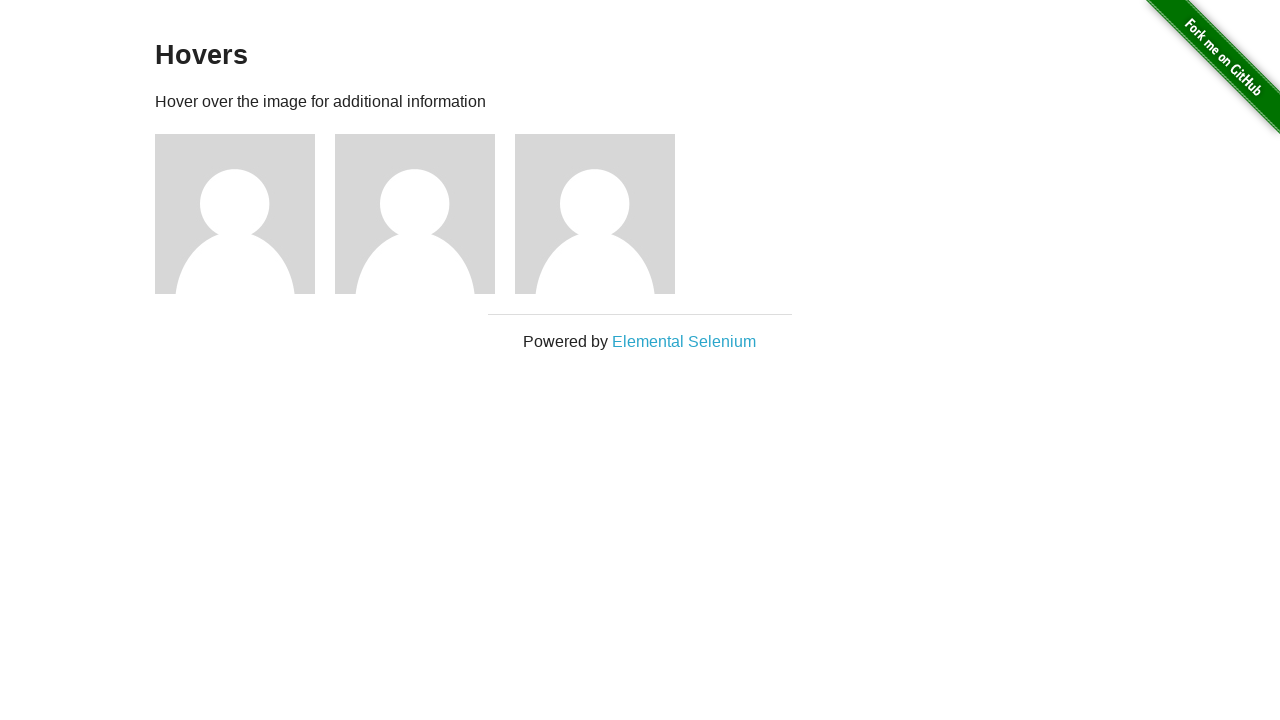

Located the first avatar element
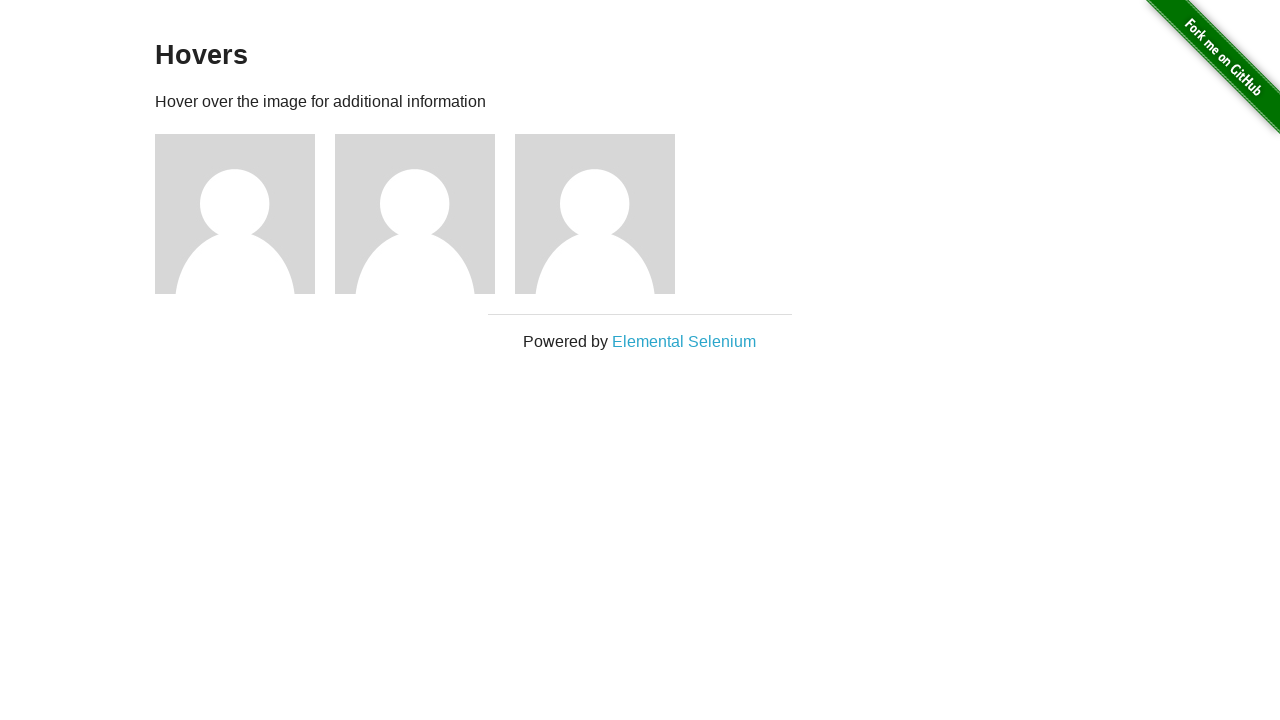

Hovered over the first avatar at (245, 214) on .figure >> nth=0
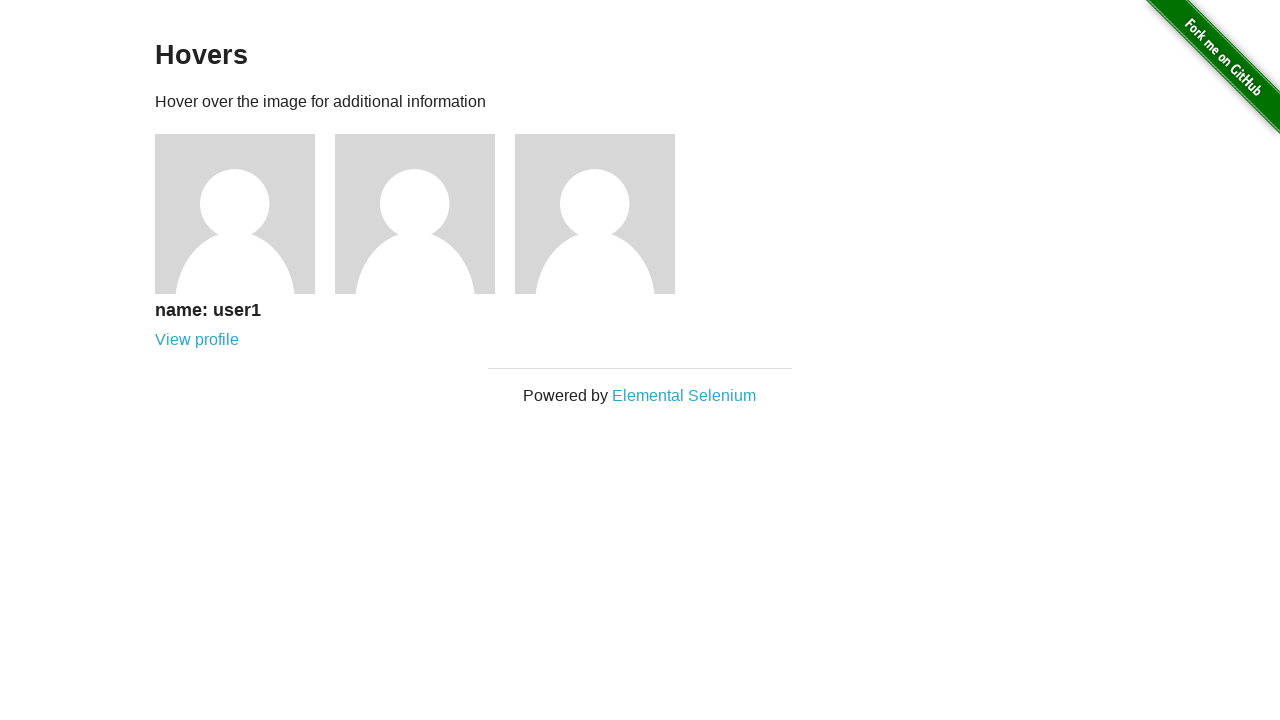

Located the avatar caption element
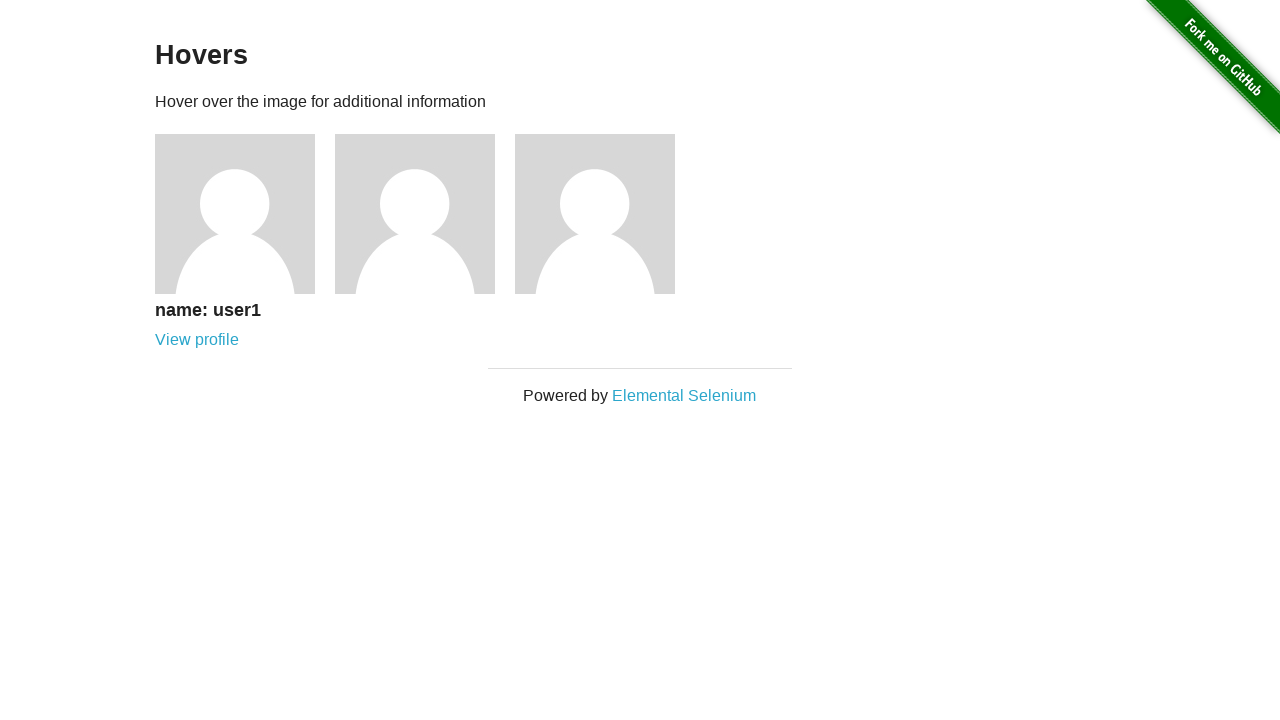

Verified that avatar caption is visible after hover
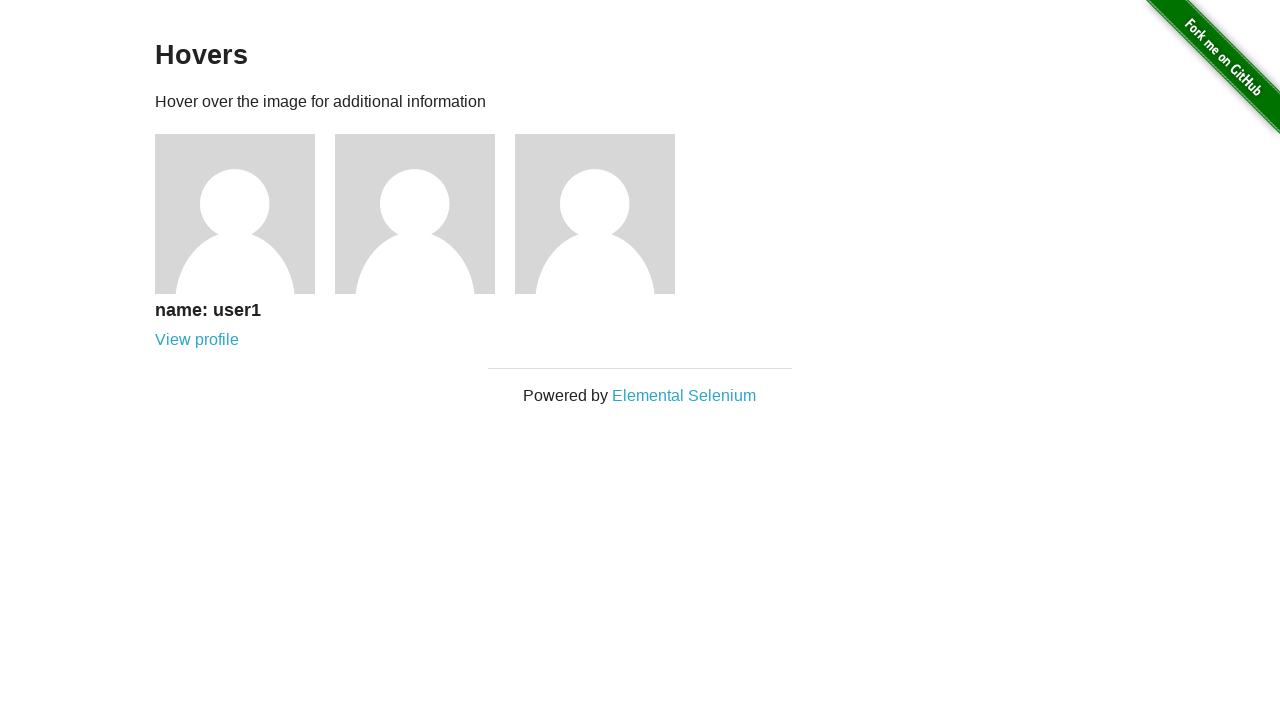

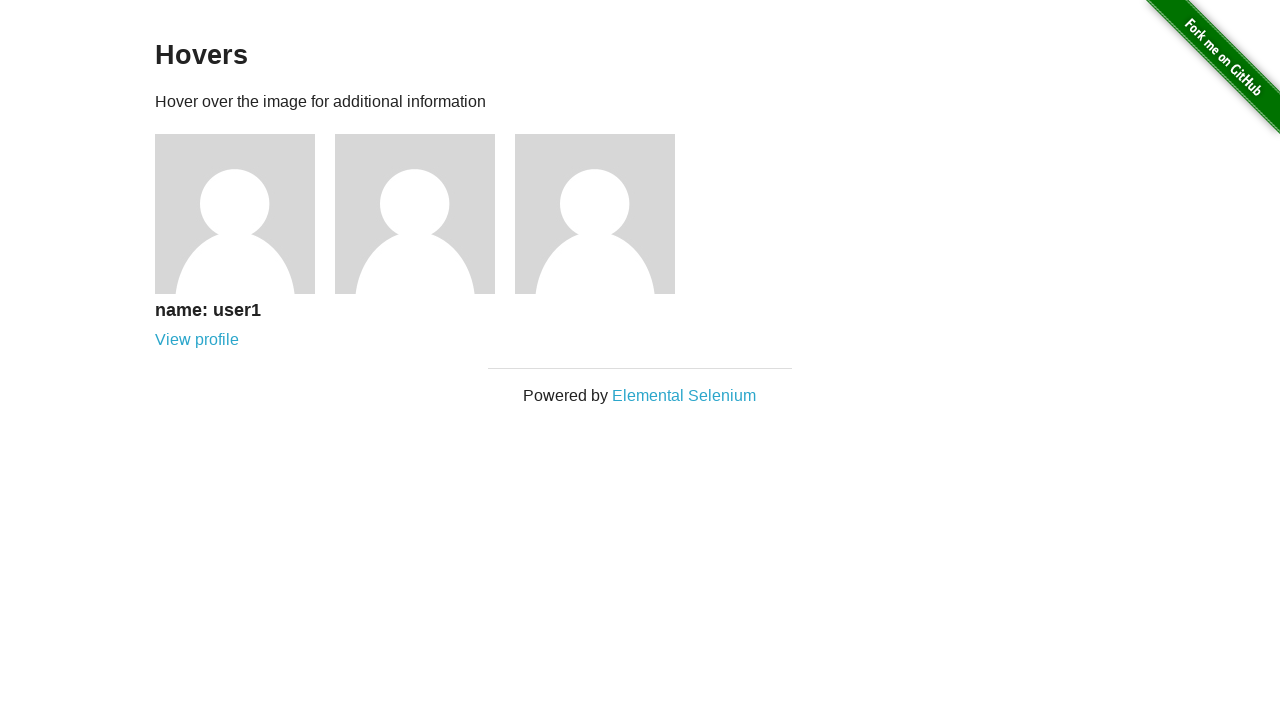